Verifies that the header/logo text on the DemoBlaze product store homepage displays "PRODUCT STORE"

Starting URL: https://demoblaze.com/

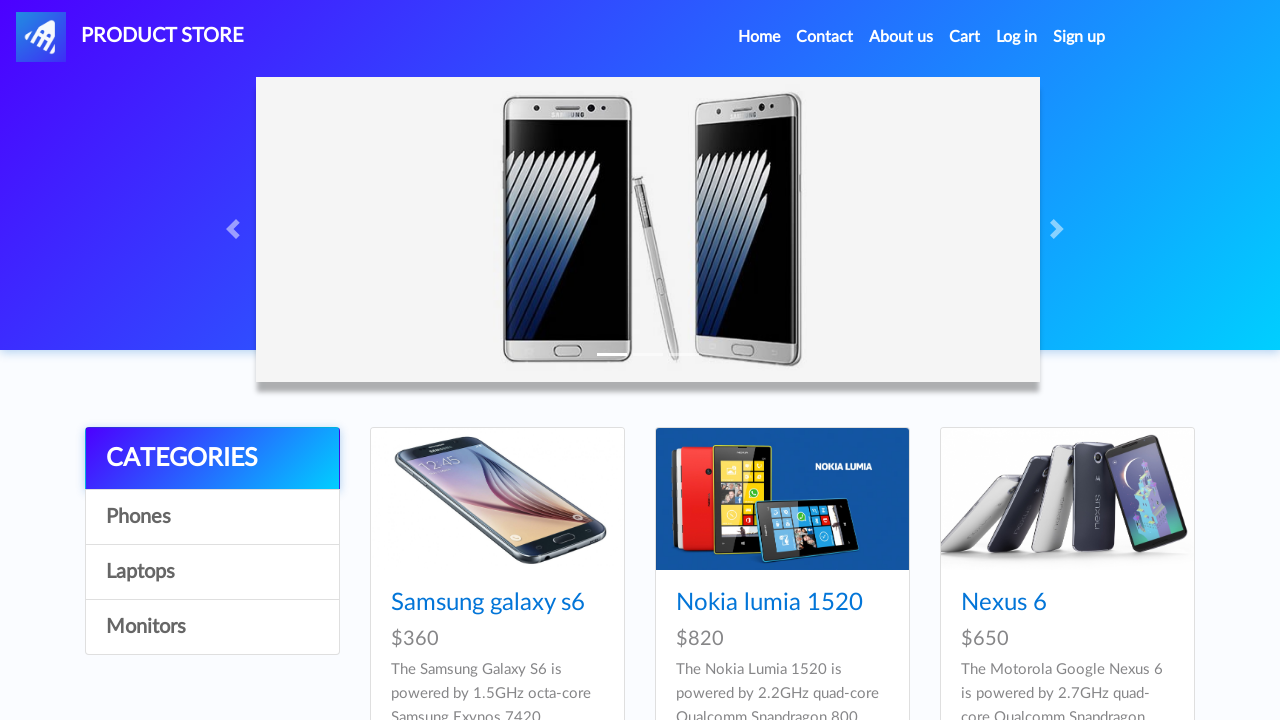

Waited for header/logo element (#nava) to be visible
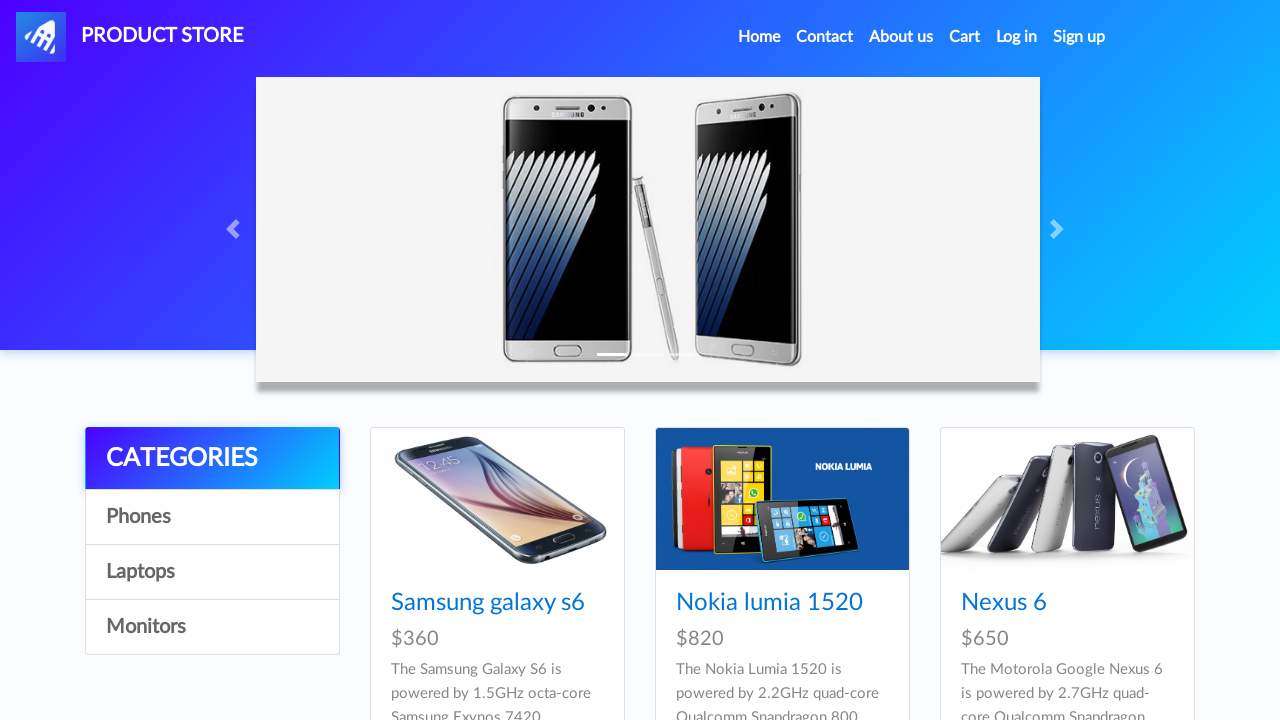

Retrieved header text content
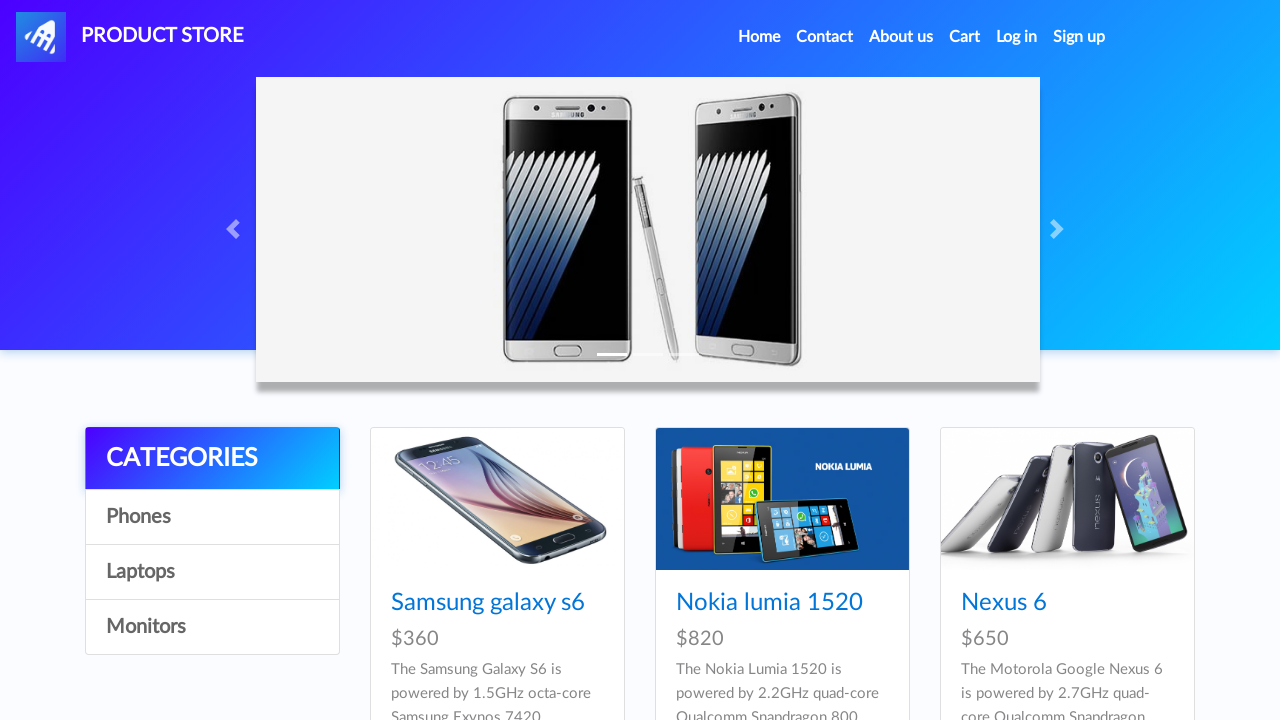

Verified header text displays 'PRODUCT STORE'
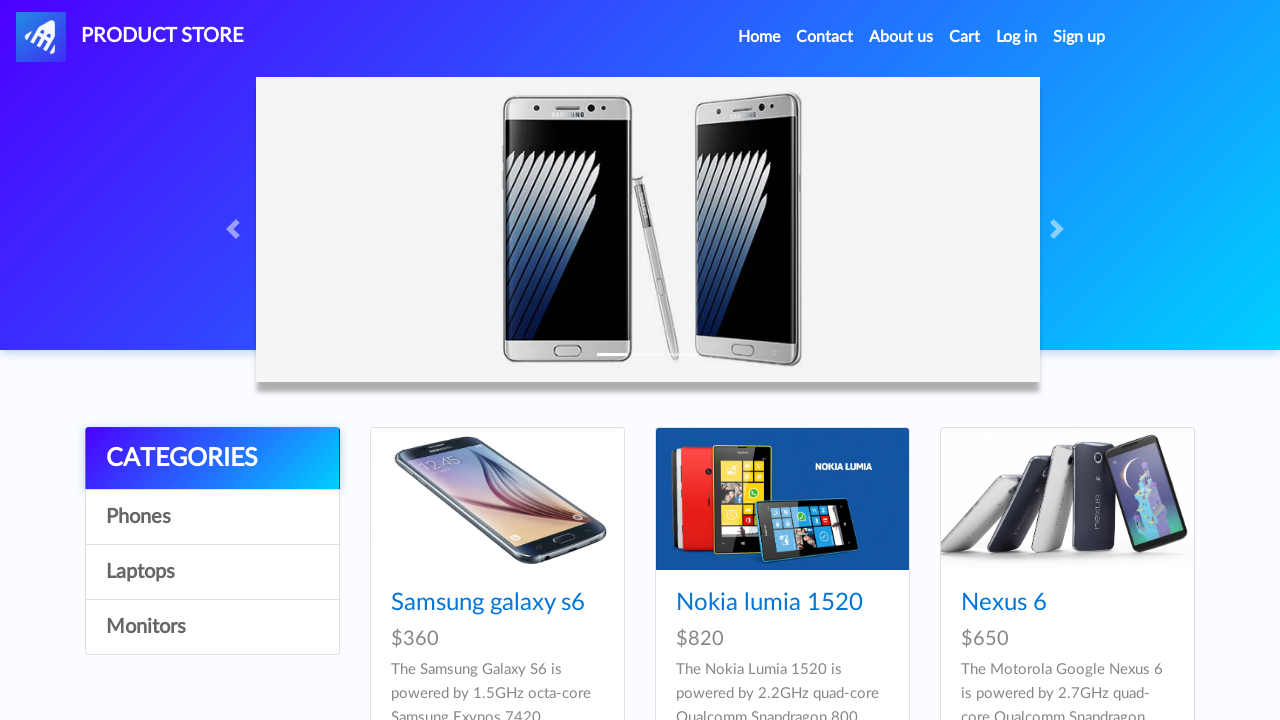

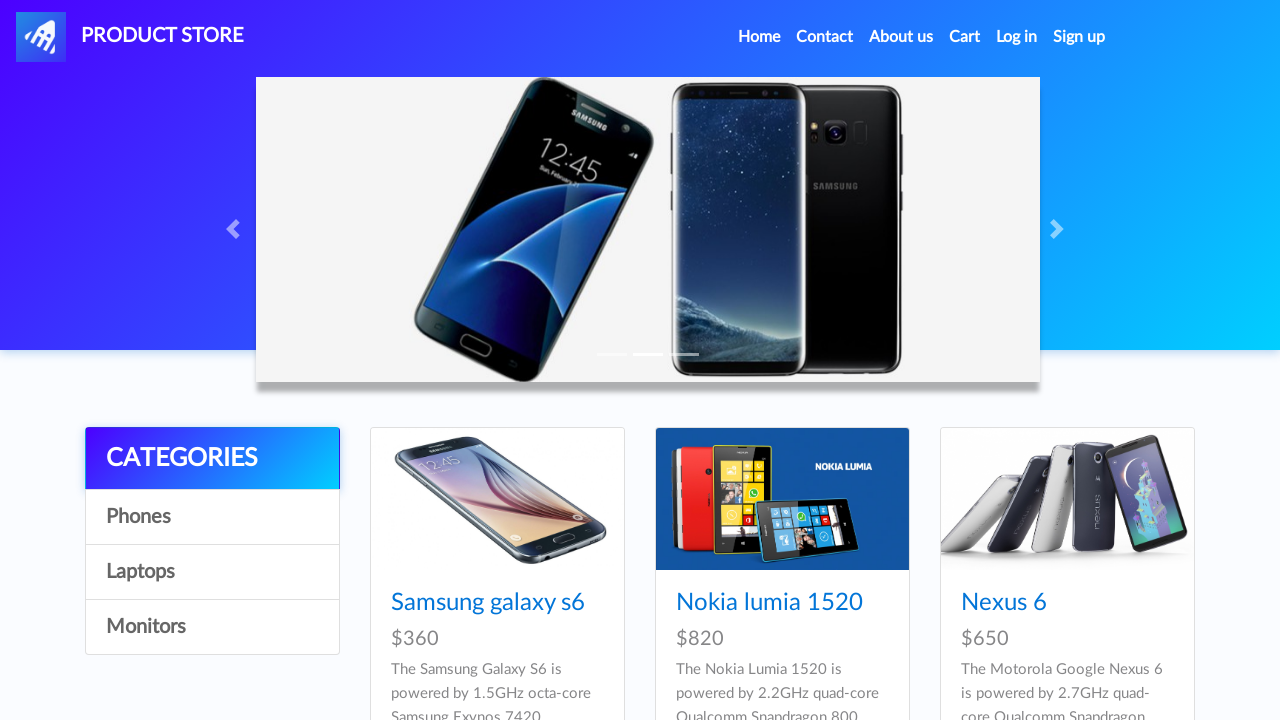